Tests product listing page by clicking ADD TO CART on the third product and verifying all product elements are accessible

Starting URL: https://rahulshettyacademy.com/seleniumPractise/#/

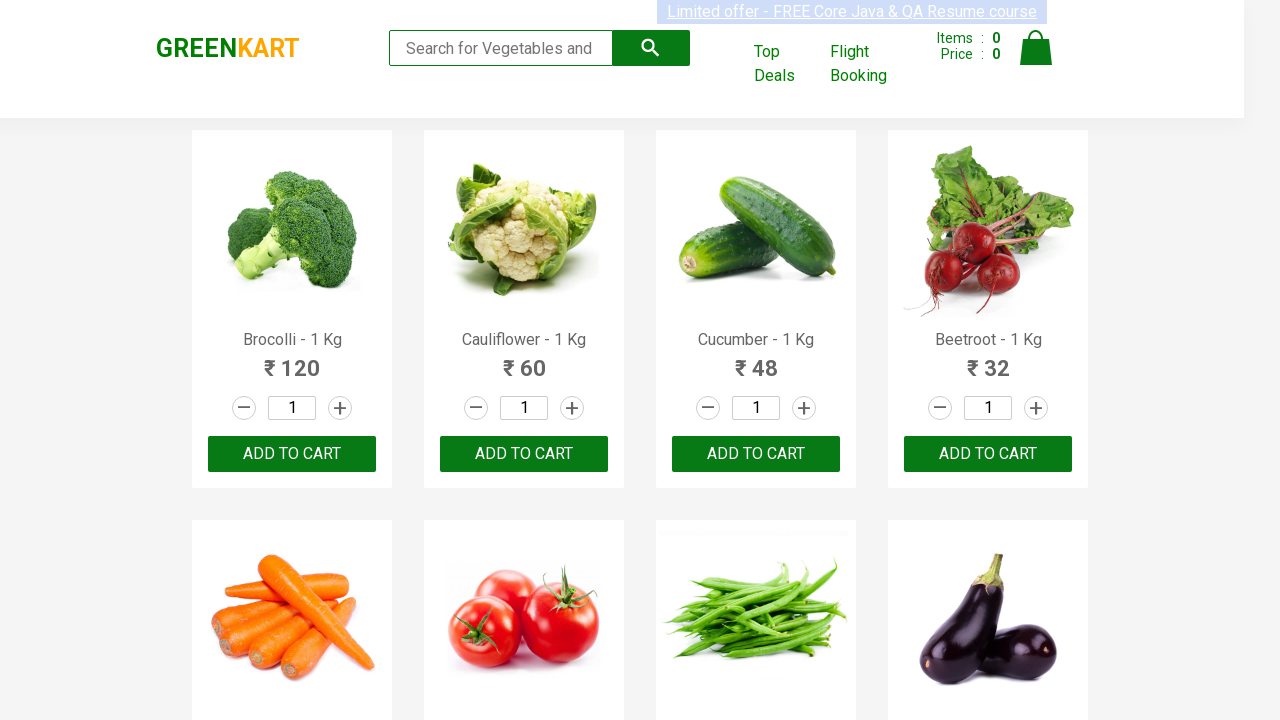

Waited for products to load on the page
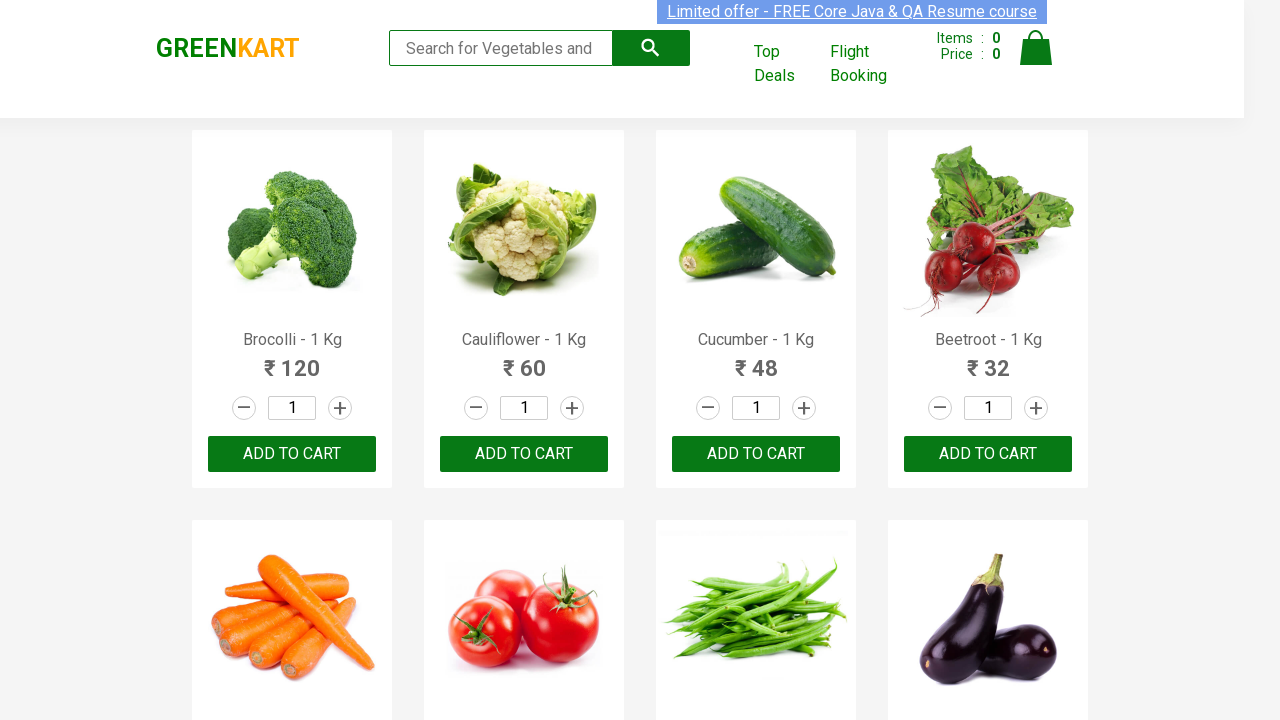

Clicked ADD TO CART button on the third product at (756, 454) on .products .product >> nth=2 >> text=ADD TO CART
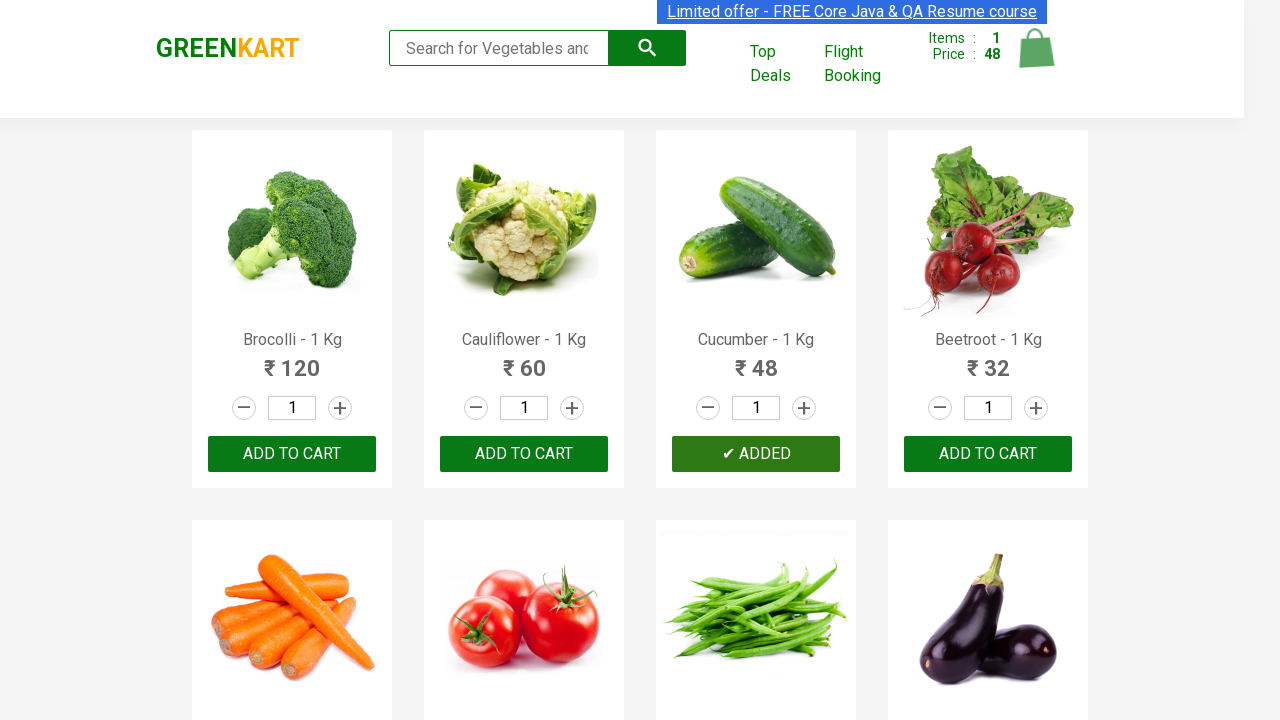

Verified all product elements are accessible with product names visible
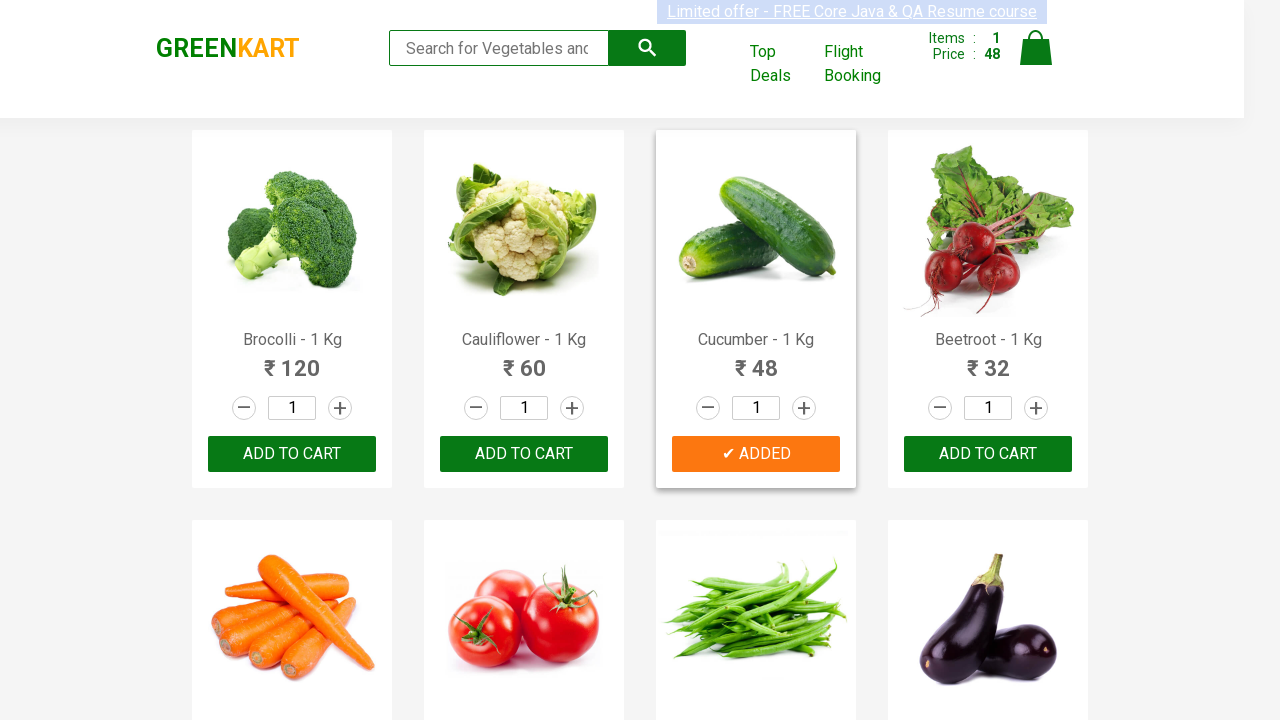

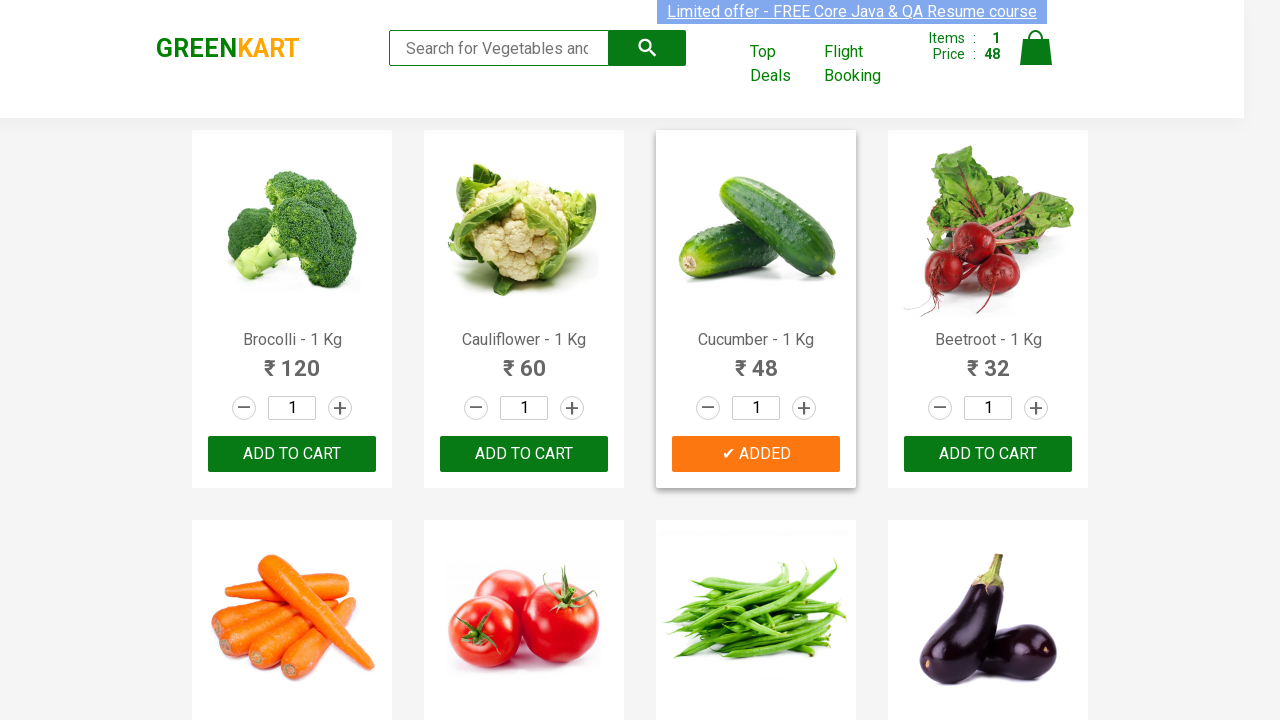